Tests accepting a JavaScript prompt with text input and verifying the entered text is displayed

Starting URL: https://the-internet.herokuapp.com/javascript_alerts

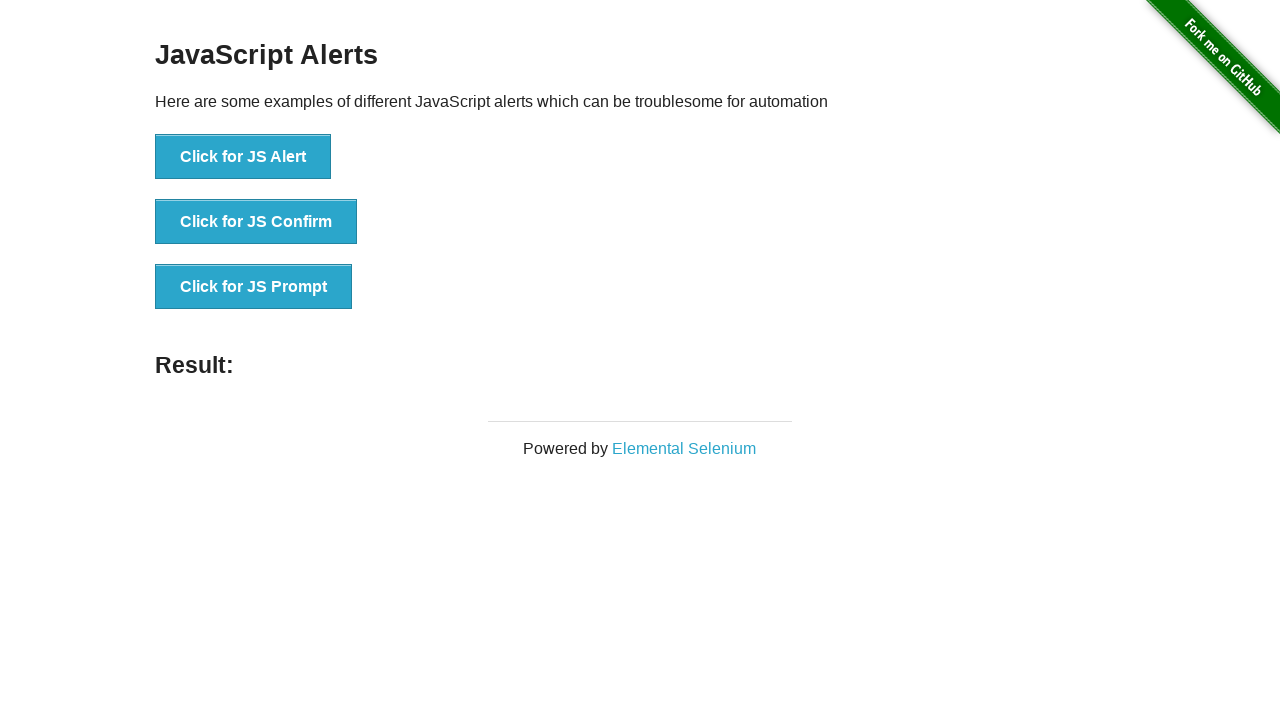

Set up dialog handler to accept prompt with text 'Hello!'
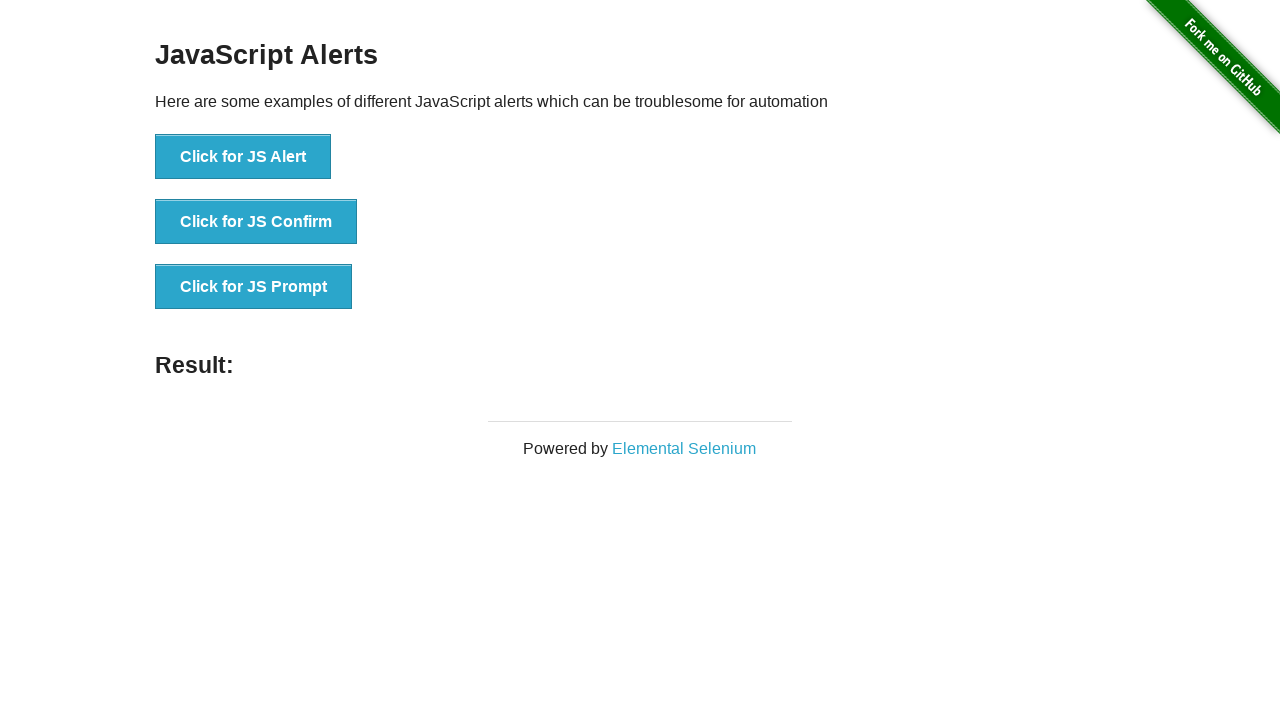

Clicked the JS Prompt button at (254, 287) on xpath=//button[text()="Click for JS Prompt"]
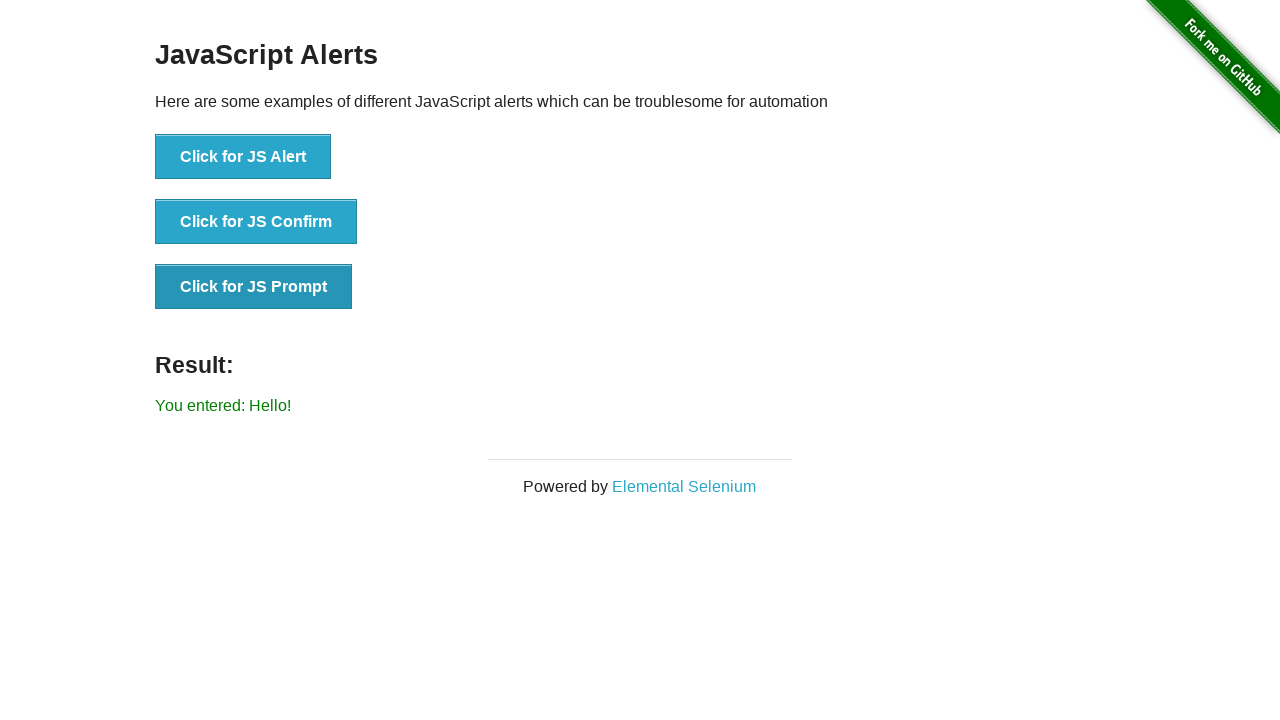

Retrieved result text from #result element
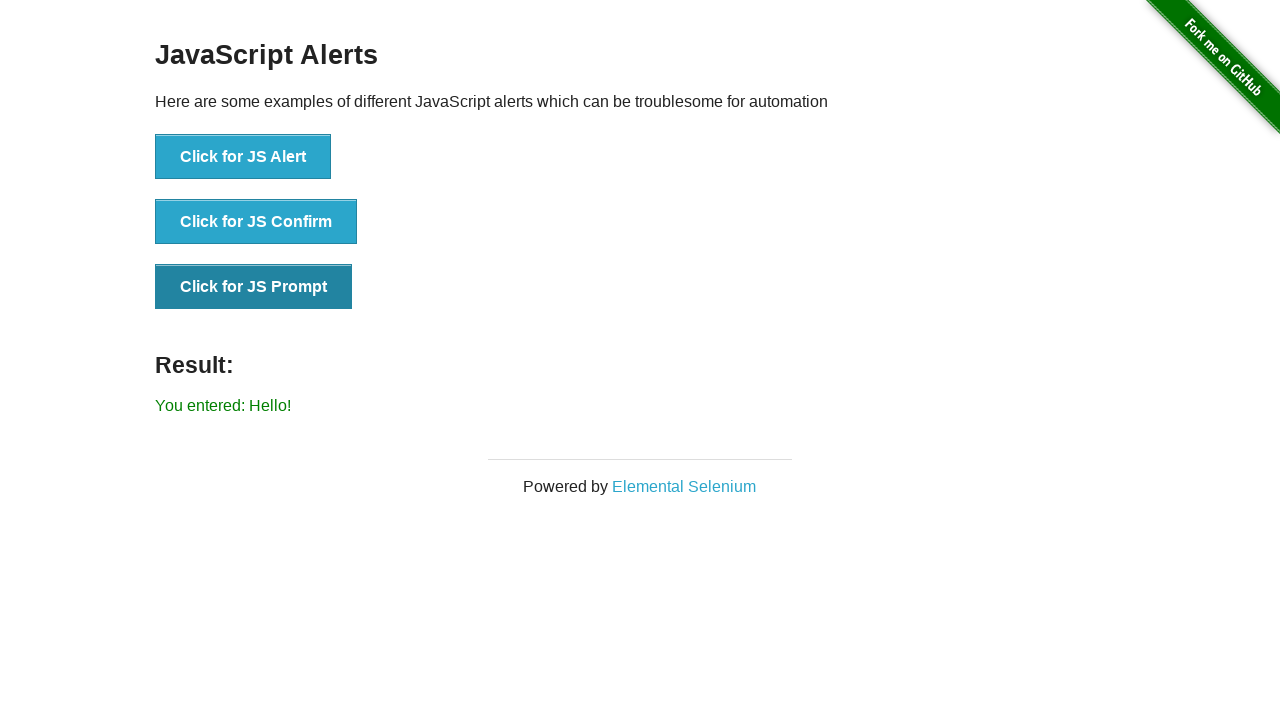

Verified result text equals 'You entered: Hello!'
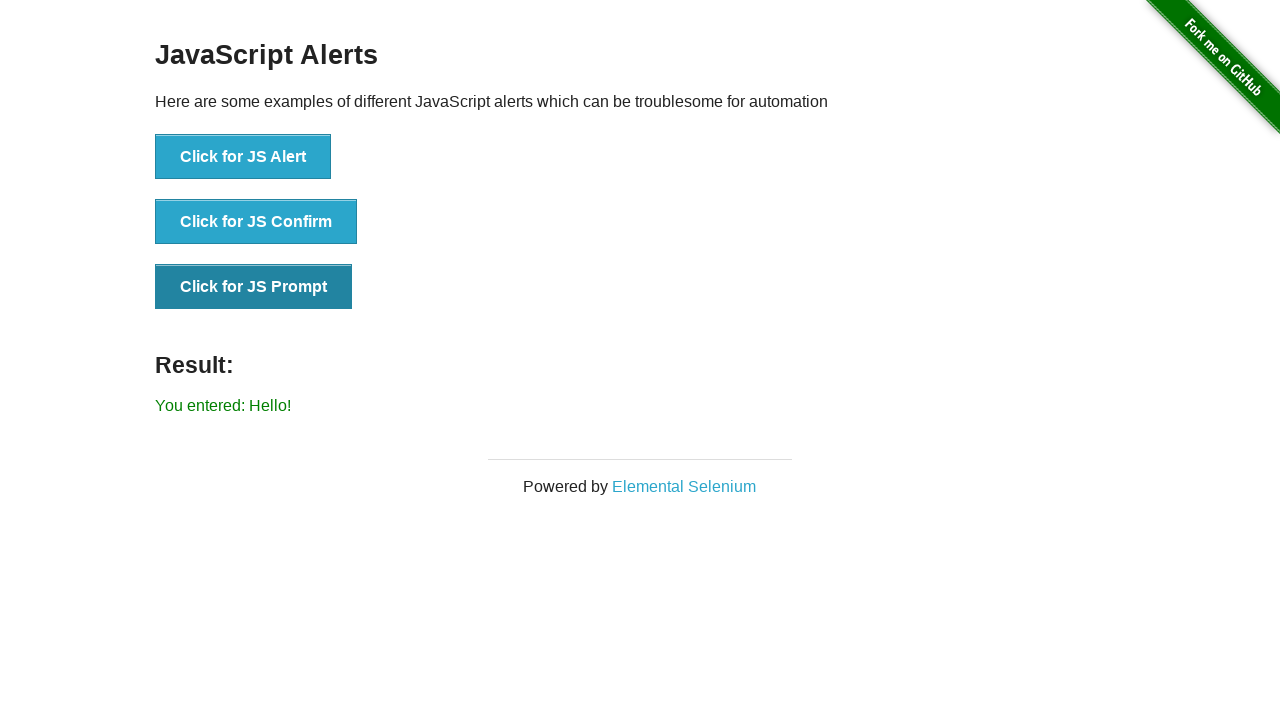

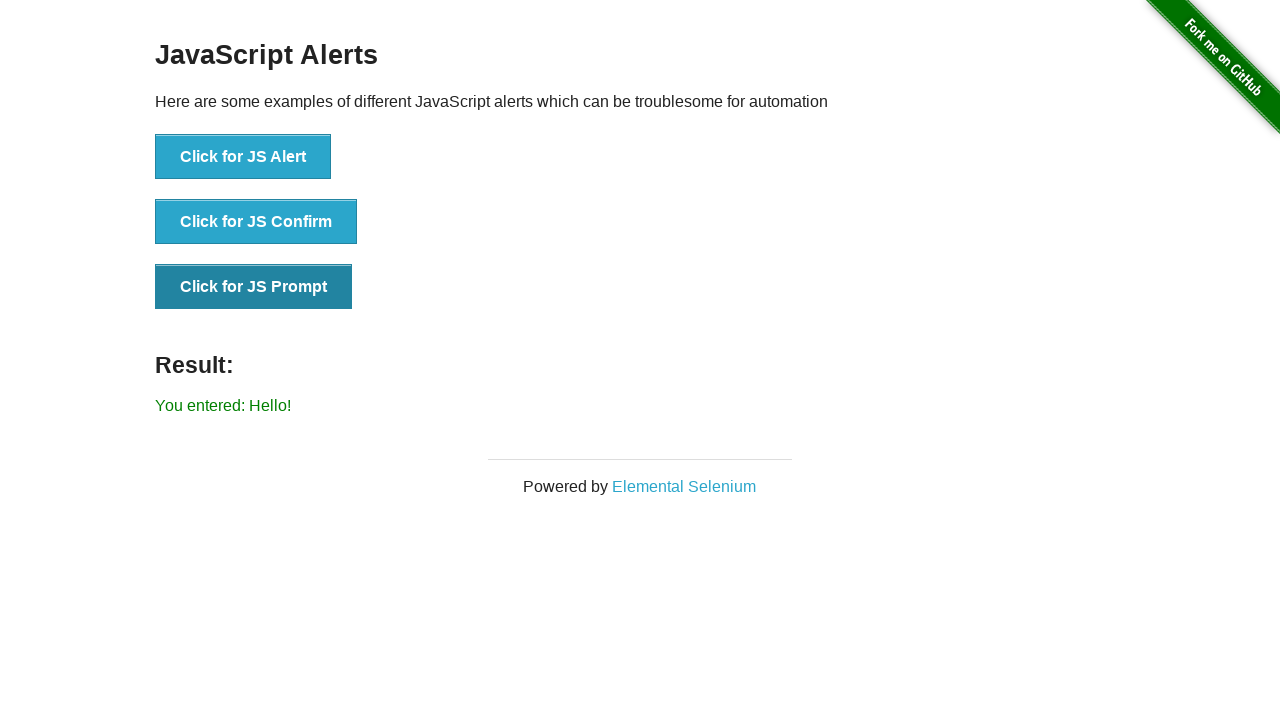